Tests password reset and login functionality on a practice automation site by retrieving a temporary password through the forgot password flow and then logging in with it

Starting URL: https://rahulshettyacademy.com/locatorspractice/

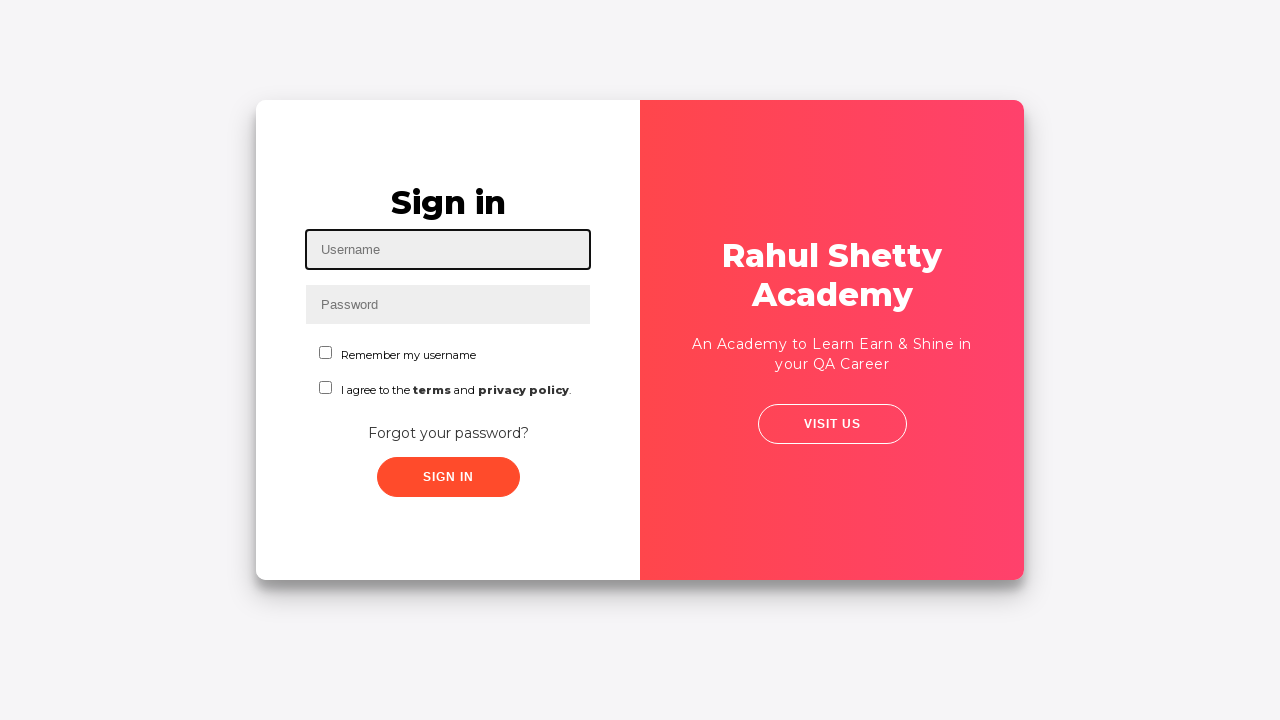

Clicked on forgot password link at (448, 433) on xpath=//div[contains(@class,'forgot-pwd-container')]/a
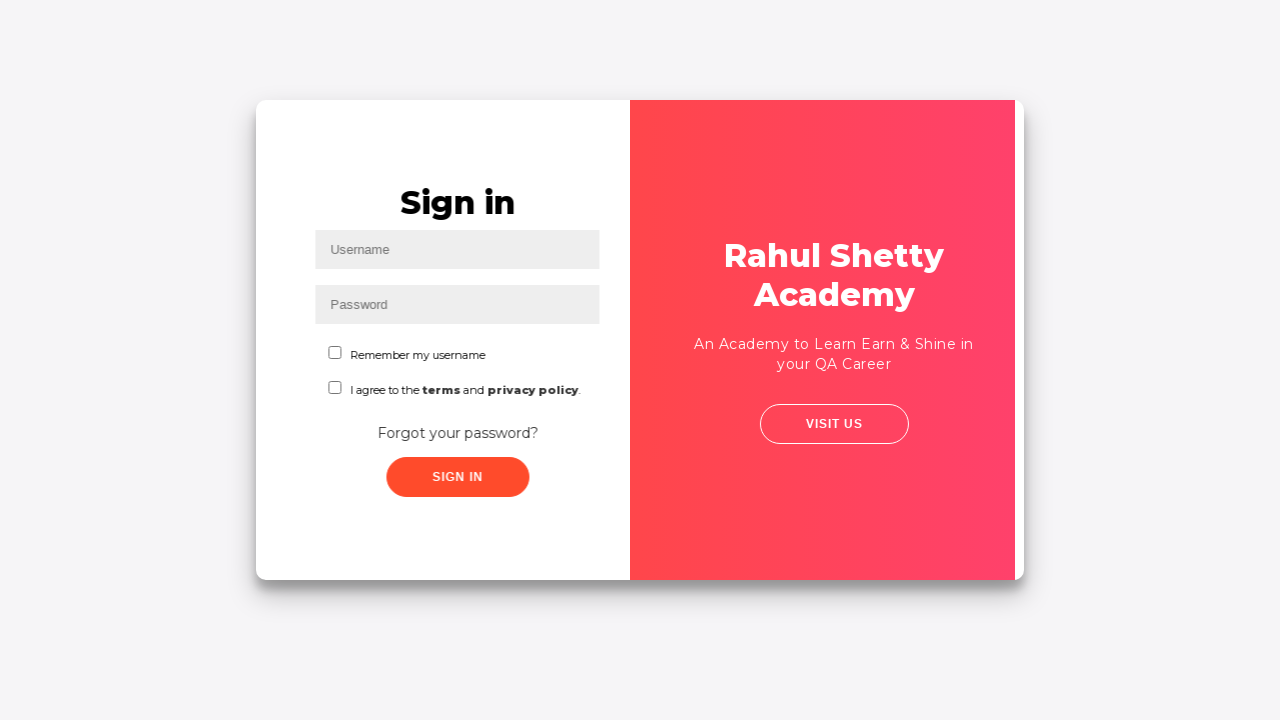

Waited 2 seconds for reset form to load
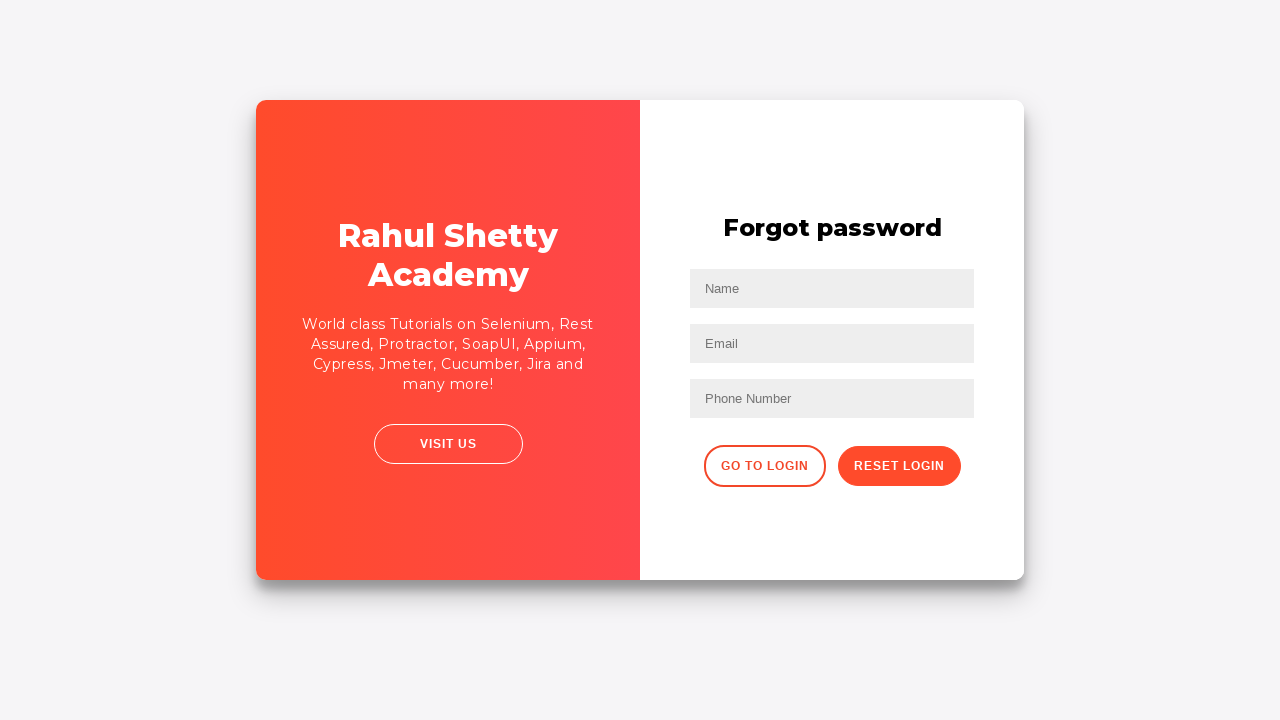

Clicked Reset Login button to retrieve temporary password at (899, 466) on xpath=//button[text()='Reset Login']
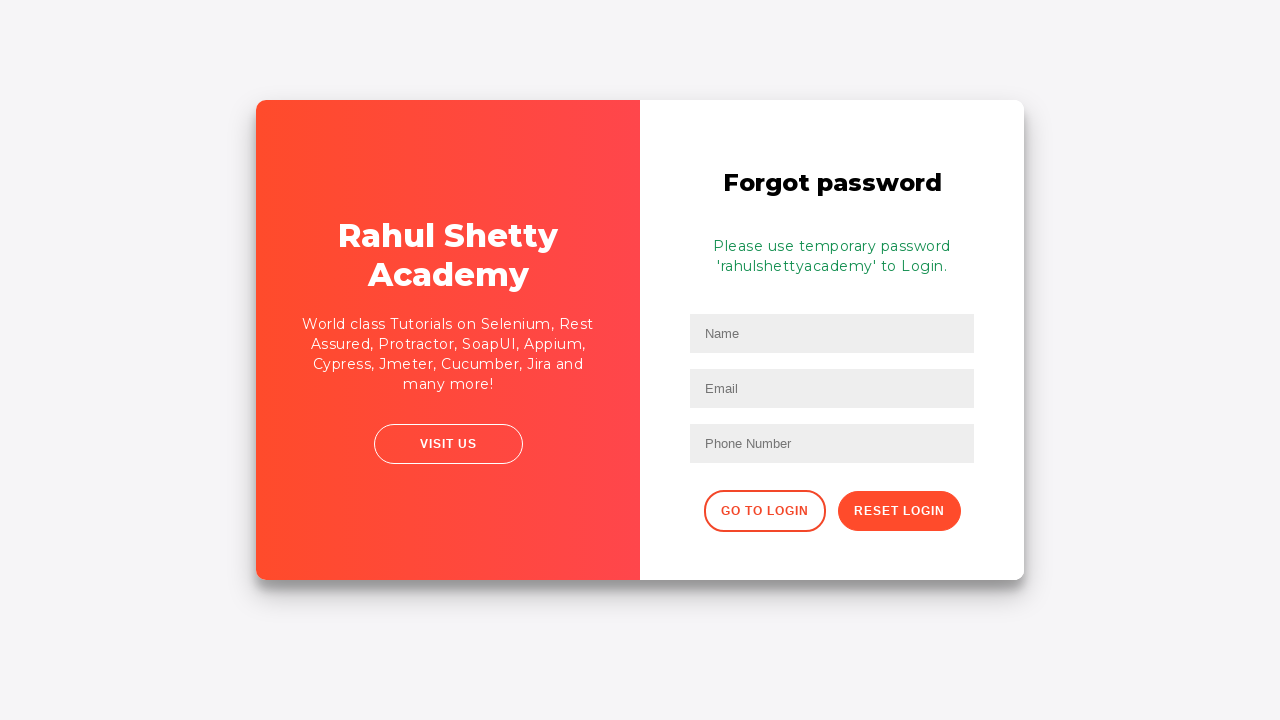

Extracted temporary password information from page
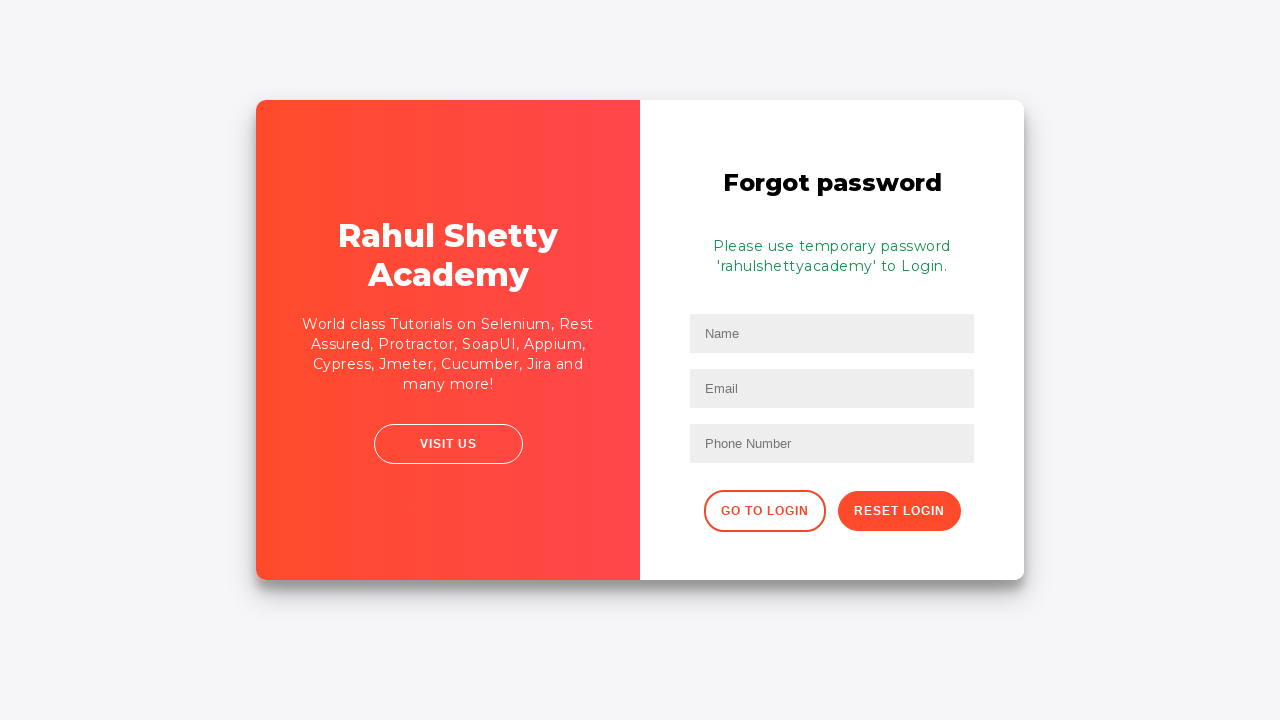

Parsed temporary password from info message
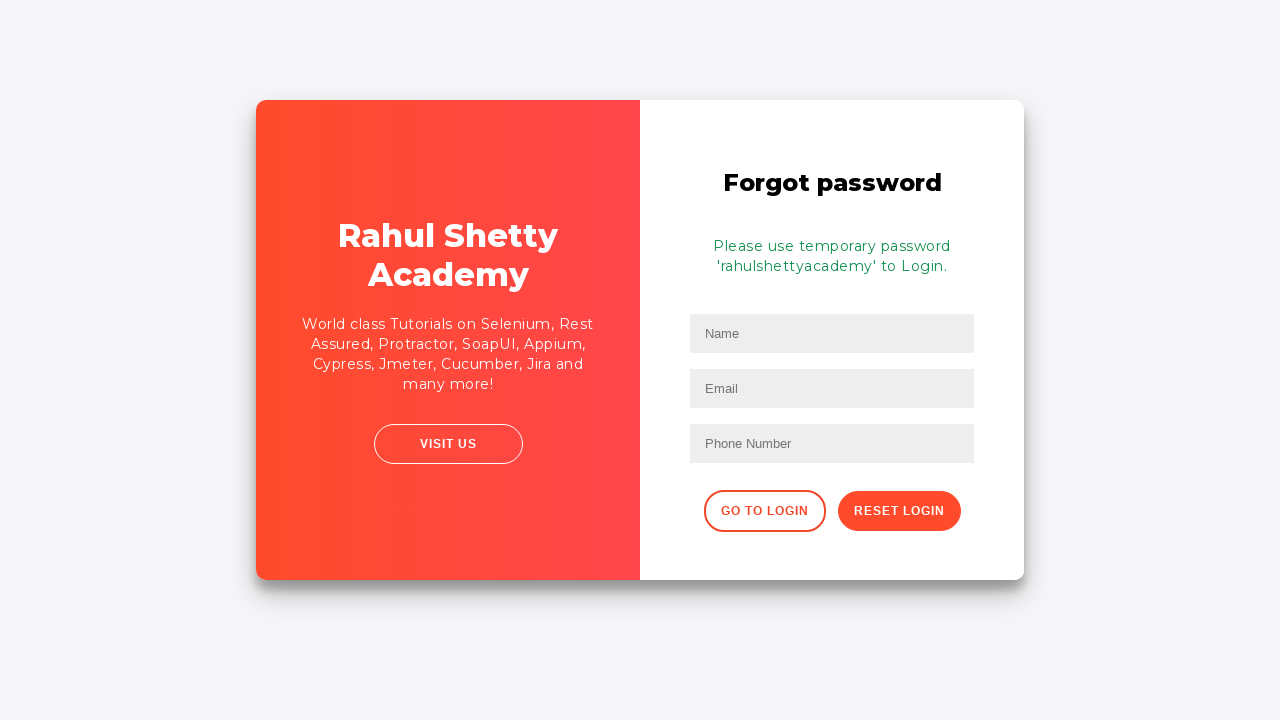

Navigated back to login page
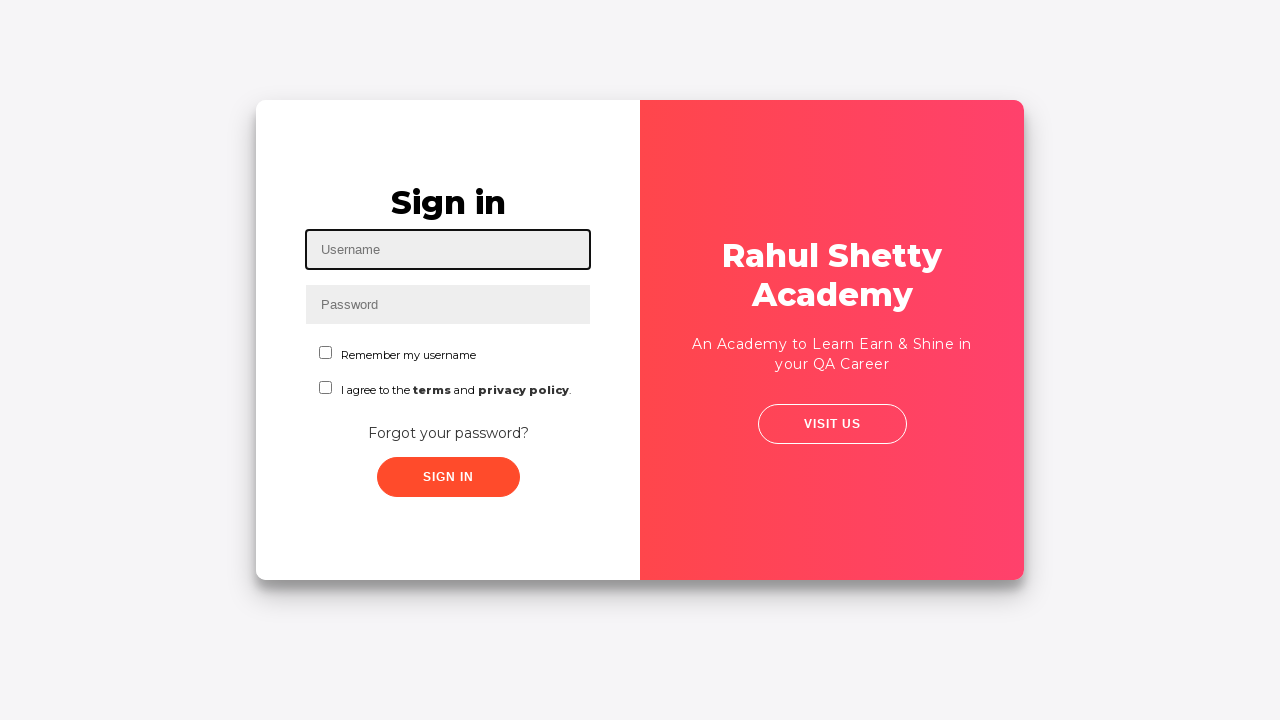

Filled username field with 'John Smith' on input[placeholder*='User']
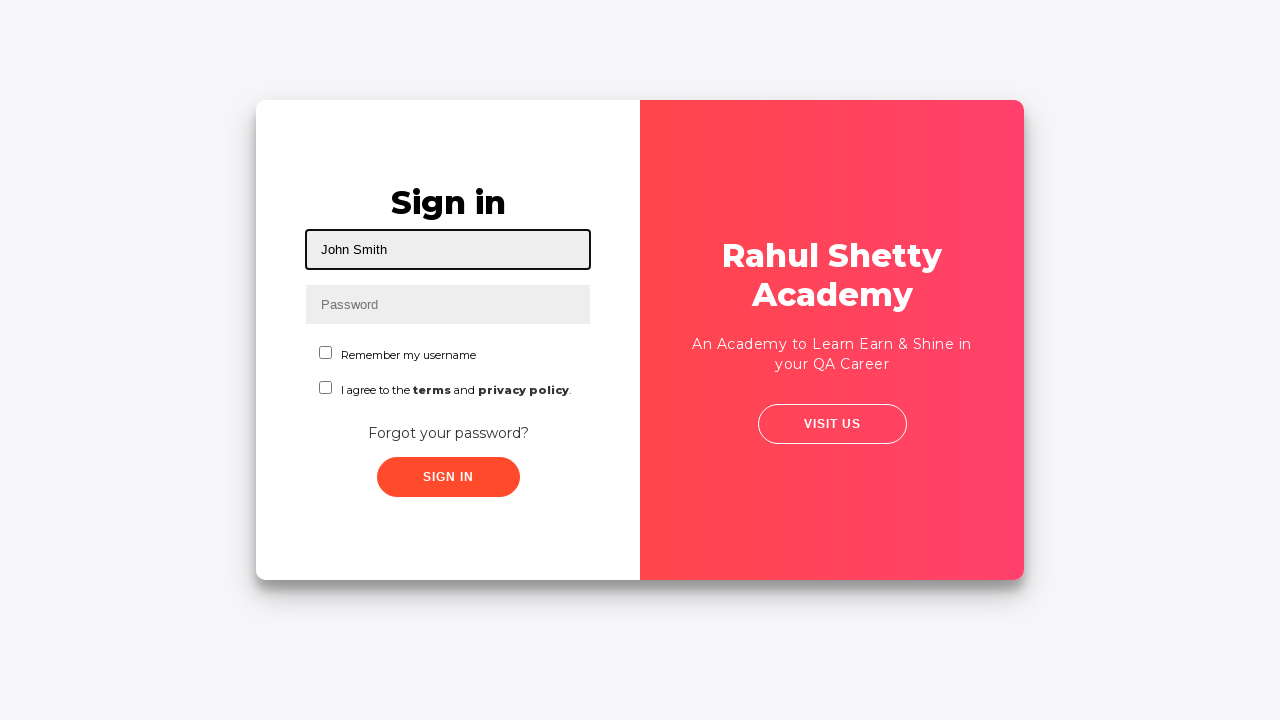

Filled password field with temporary password on input[placeholder*='Pass']
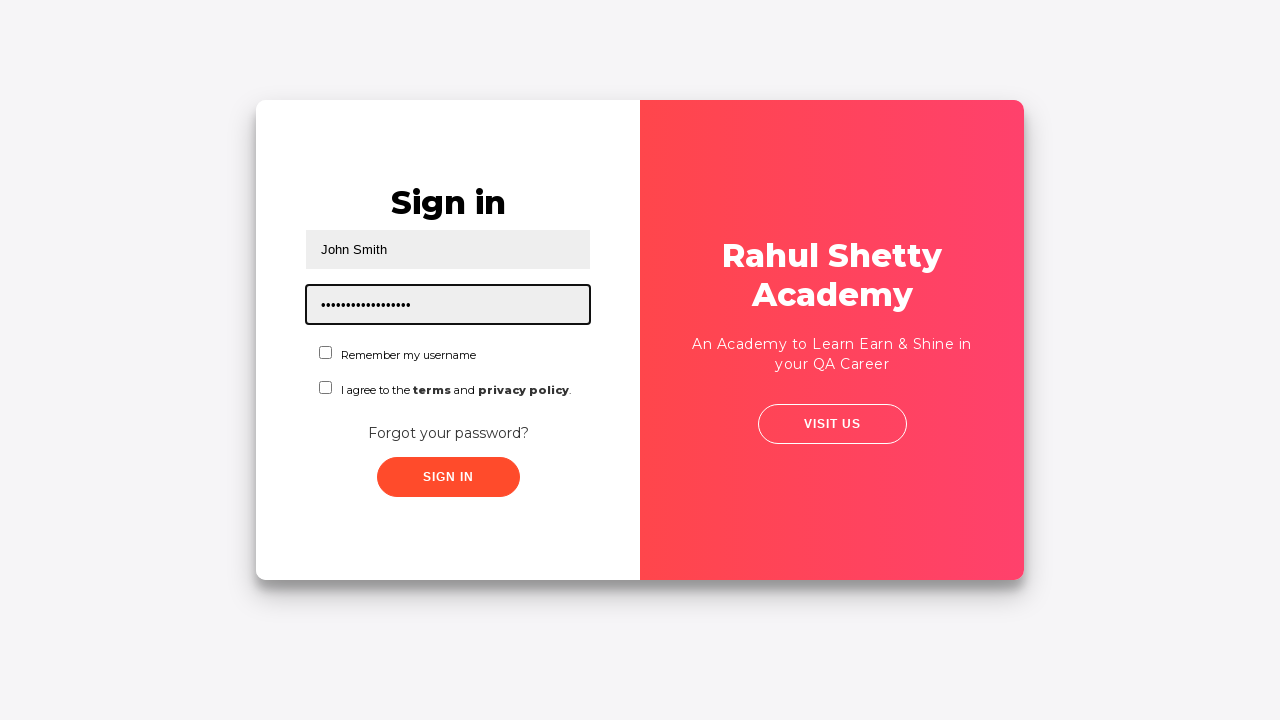

Clicked Sign In button to log in at (448, 477) on xpath=//button[text()='Sign In']
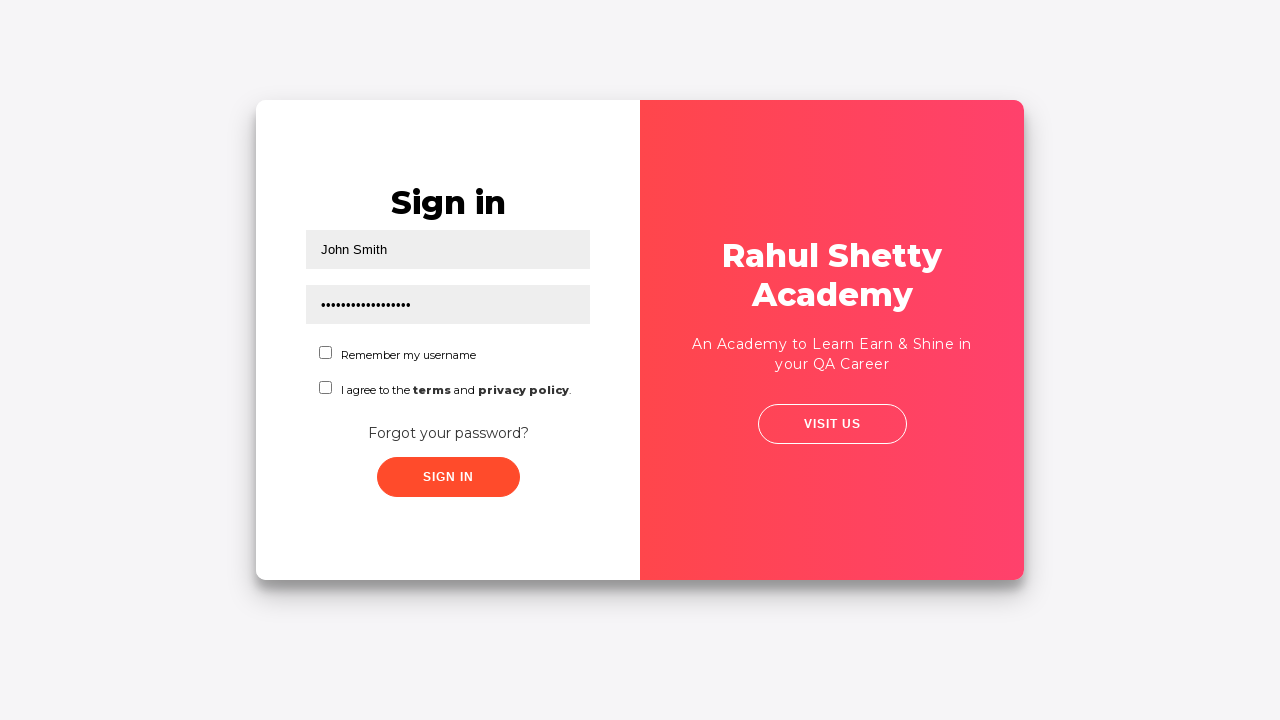

Waited 2 seconds for login to complete
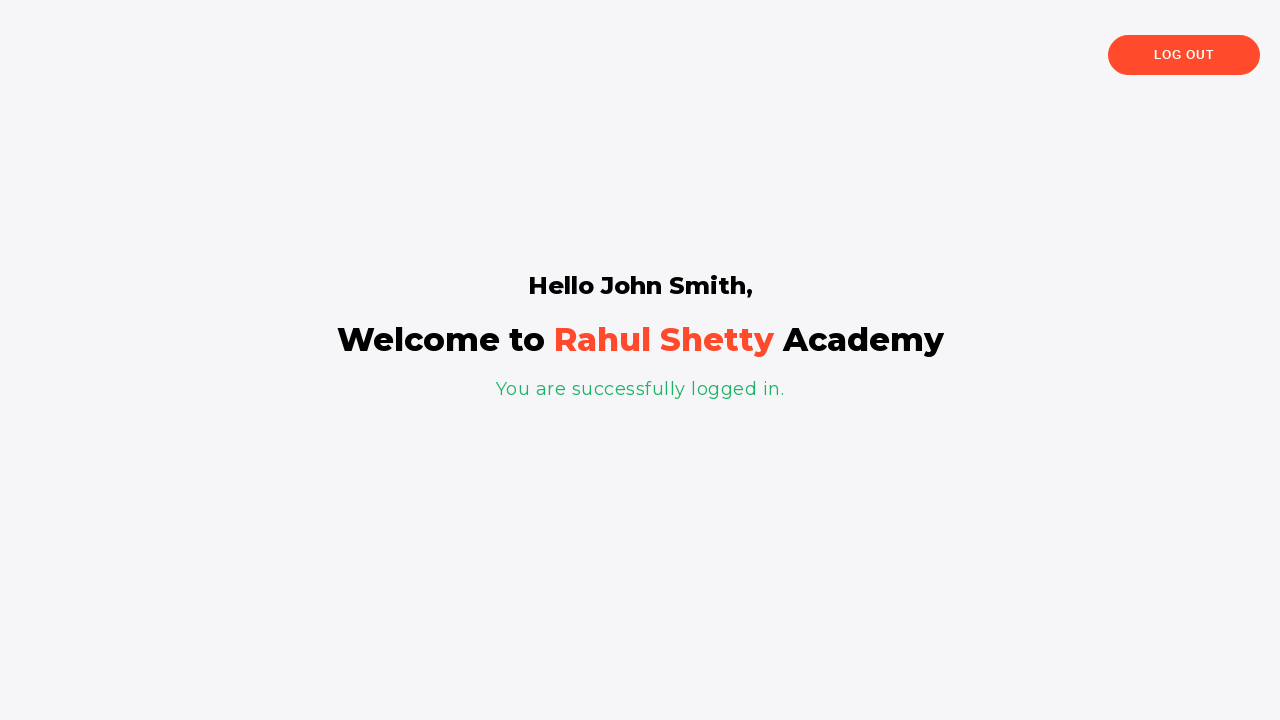

Verified welcome message contains 'Hello John Smith,'
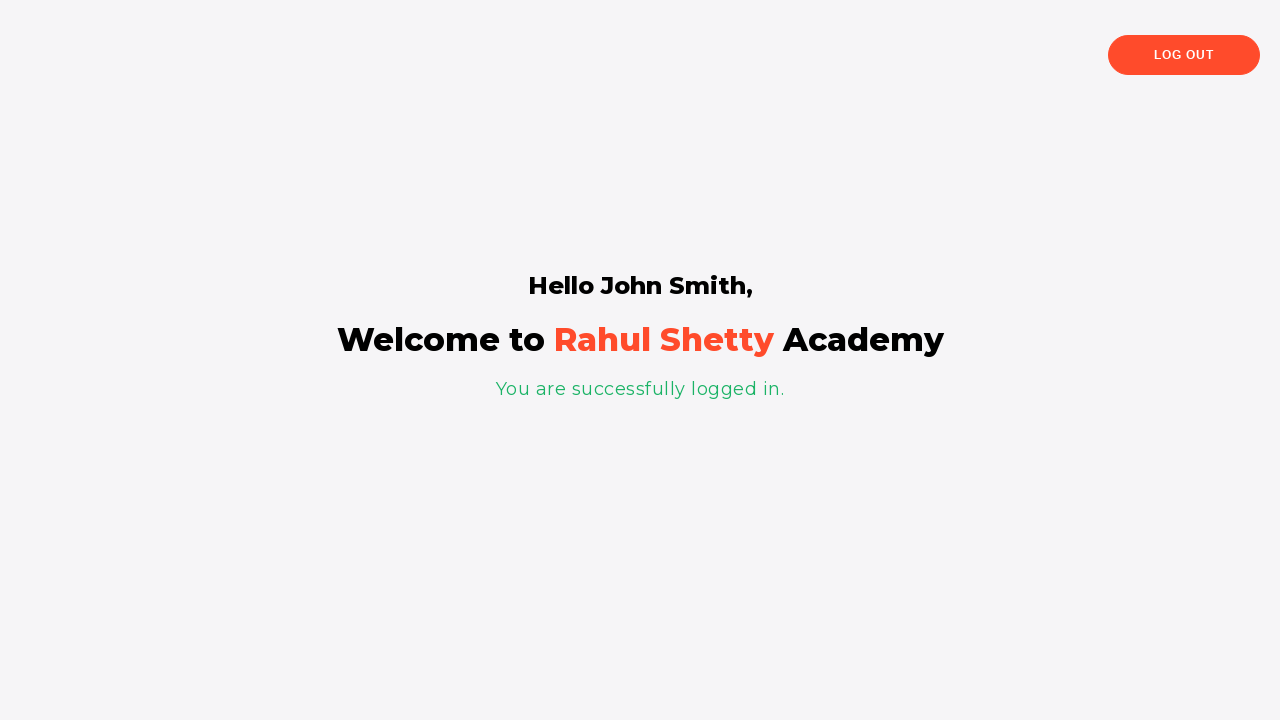

Verified success message 'You are successfully logged in.' is displayed
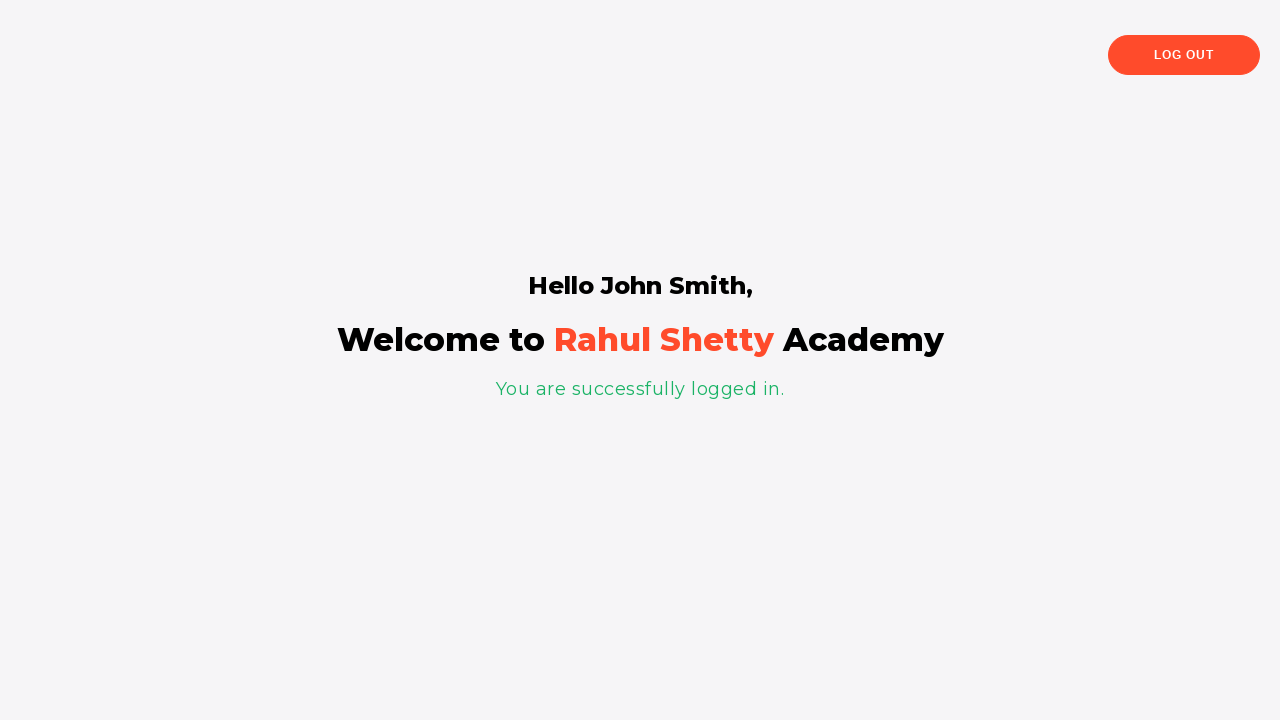

Clicked Log Out button to sign out at (1184, 55) on xpath=//button[text()='Log Out']
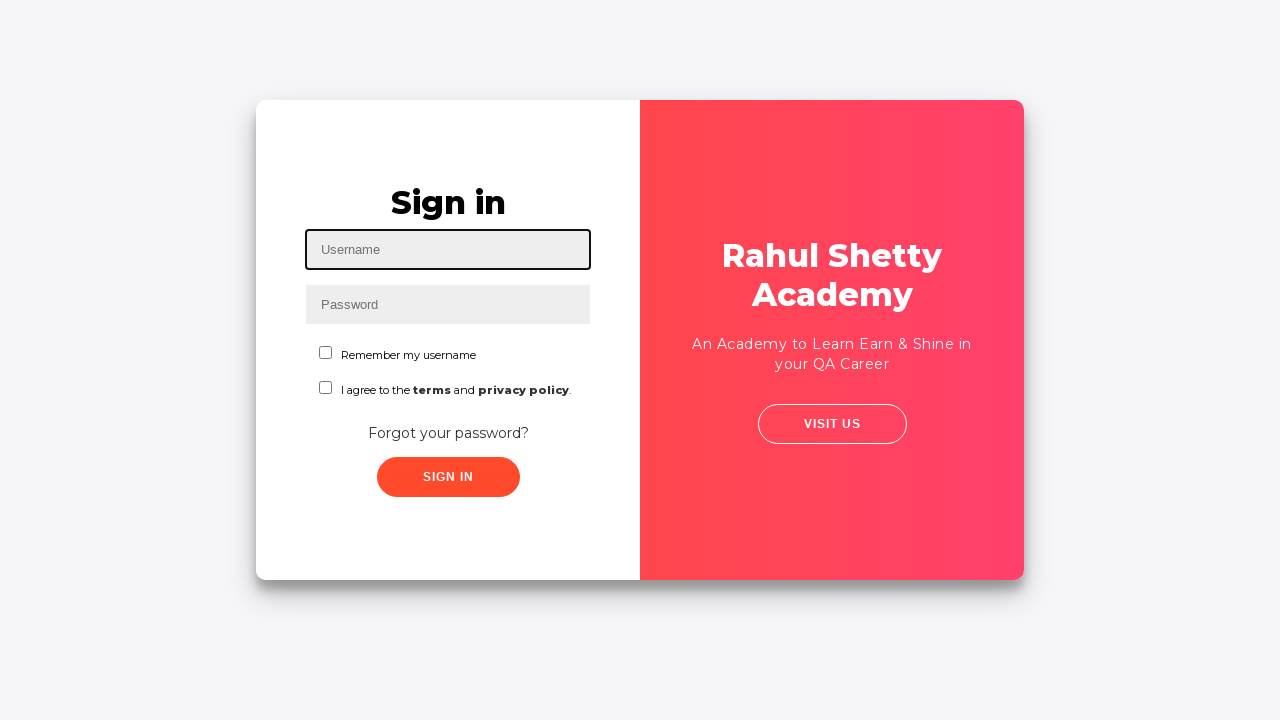

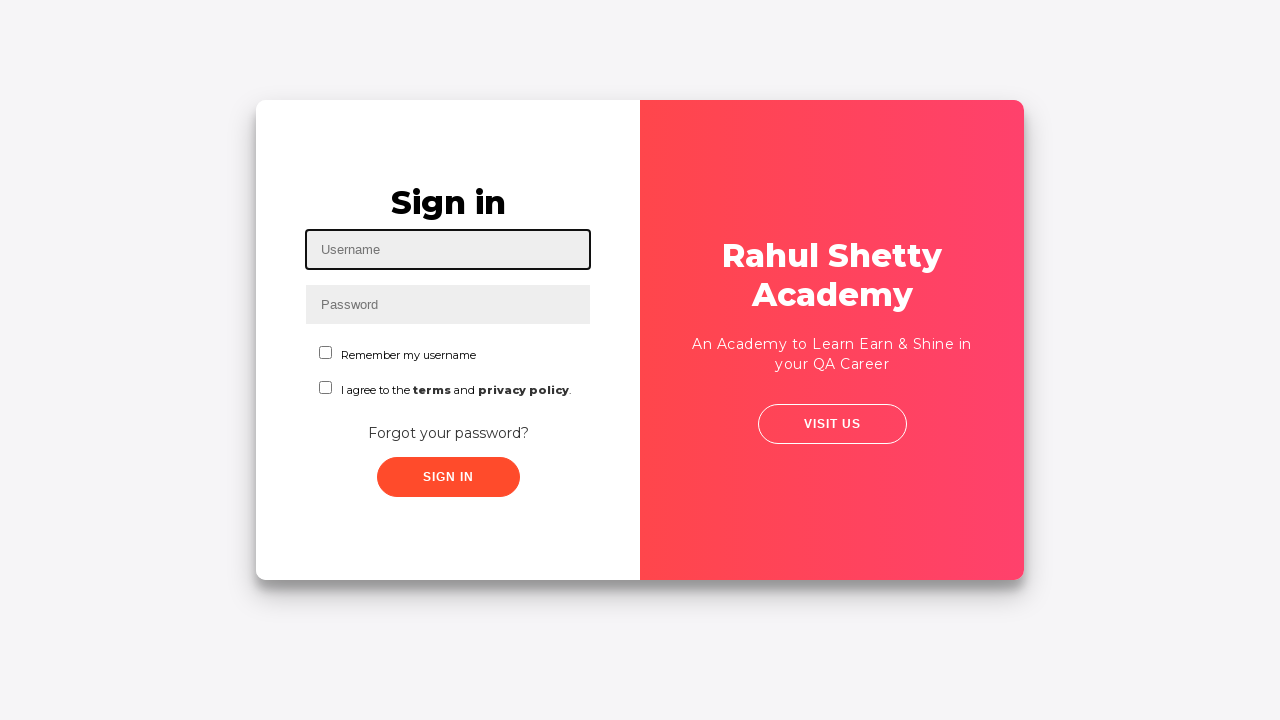